Tests login form validation with empty credentials by filling username and password fields, clearing them, clicking login, and verifying the "Username is required" error message appears.

Starting URL: https://www.saucedemo.com/

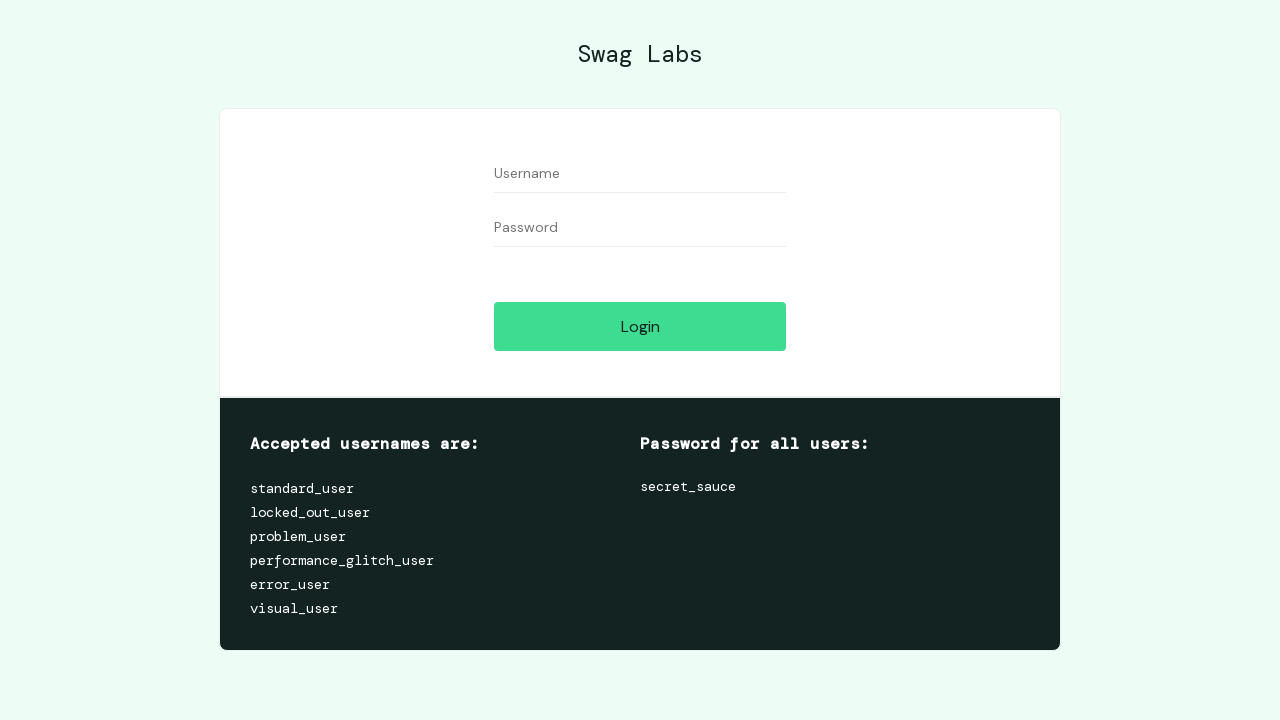

Filled username field with 'testuser123' on input[data-test='username']
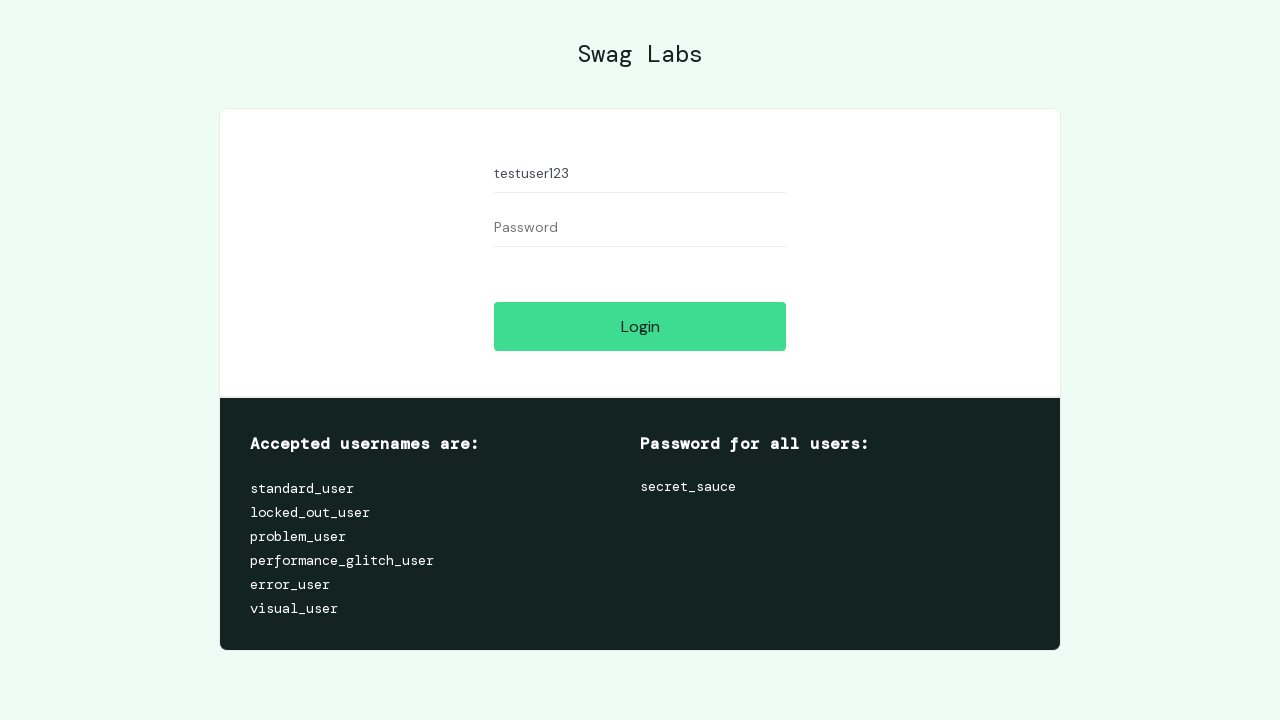

Filled password field with 'testpass456' on input[data-test='password']
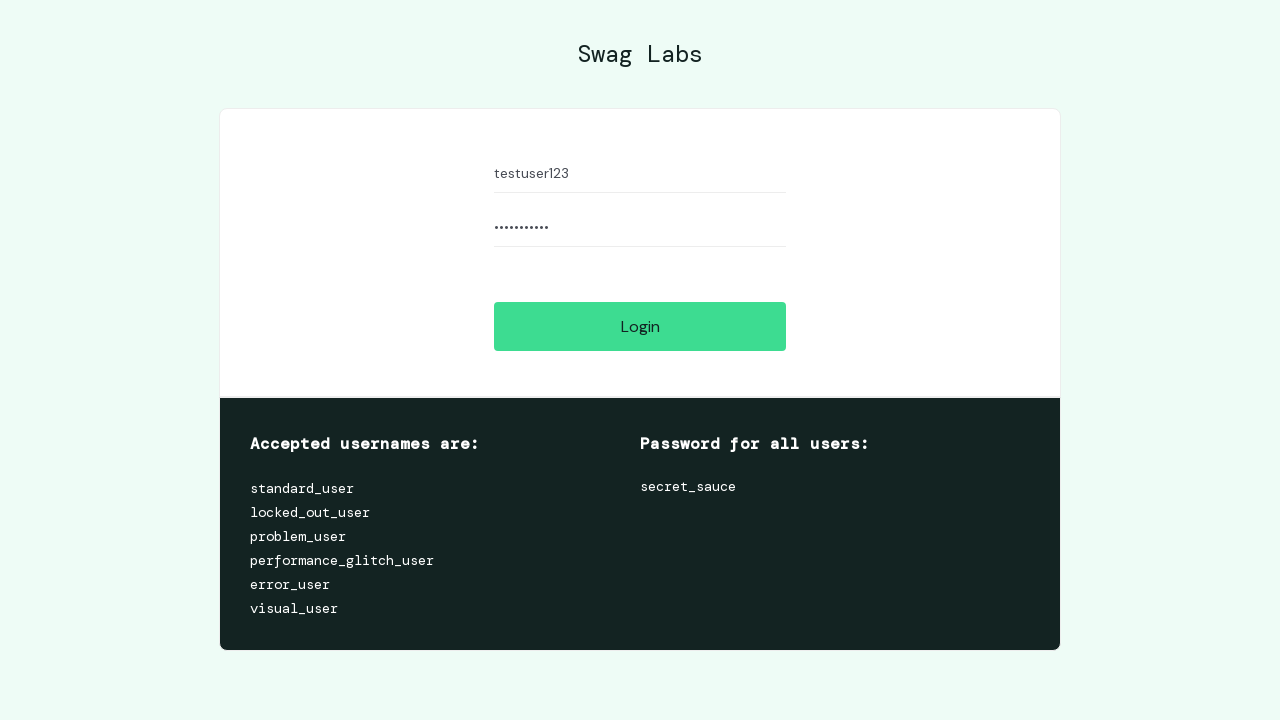

Cleared username field on input[data-test='username']
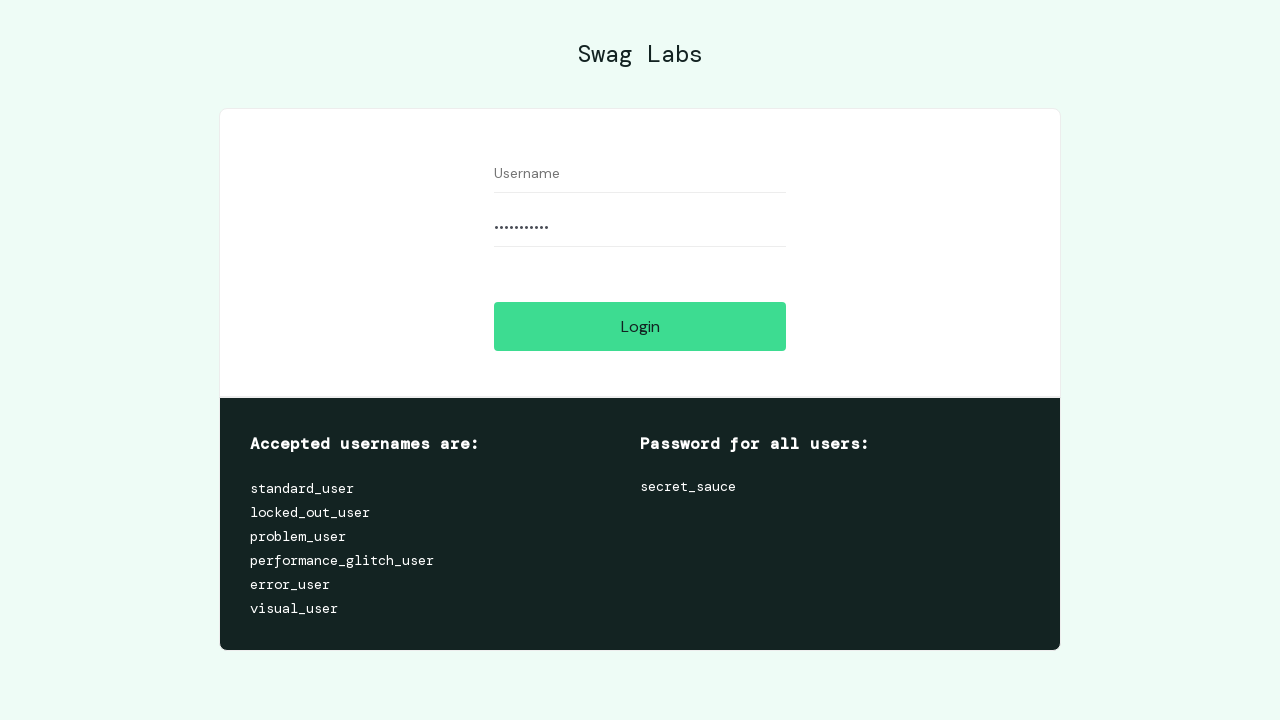

Cleared password field on input[data-test='password']
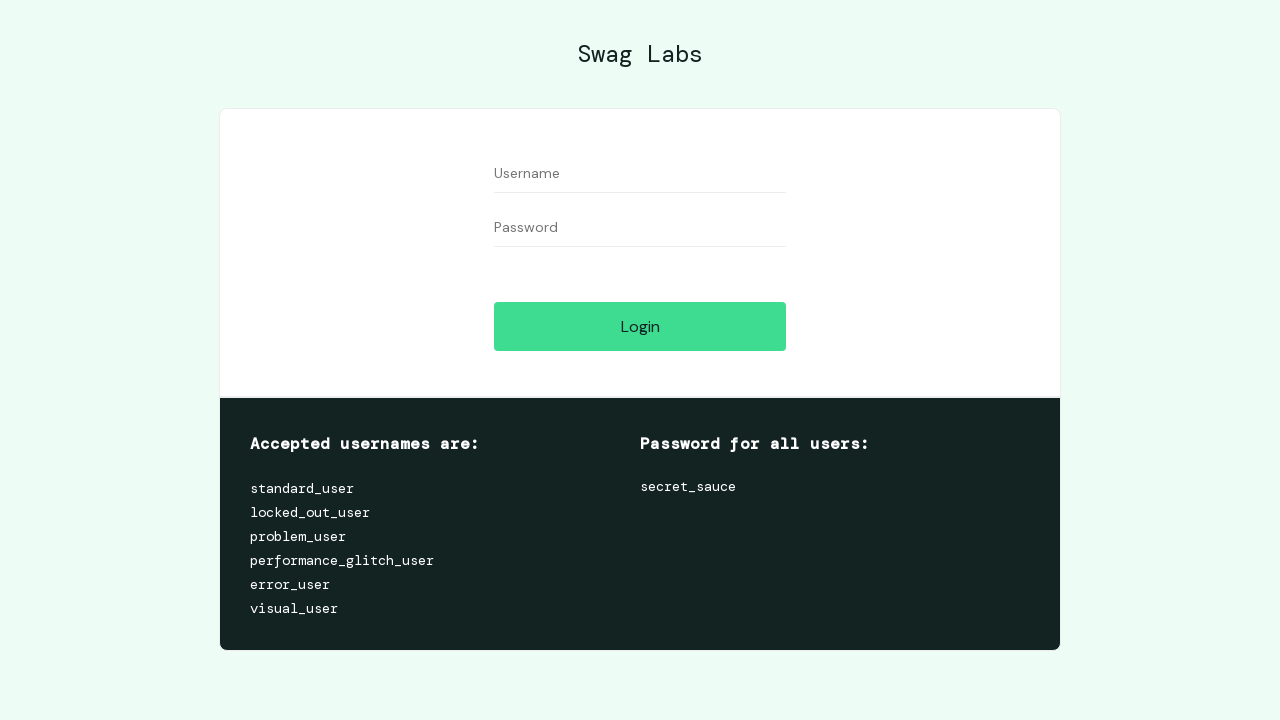

Clicked Login button with empty credentials at (640, 326) on input[data-test='login-button']
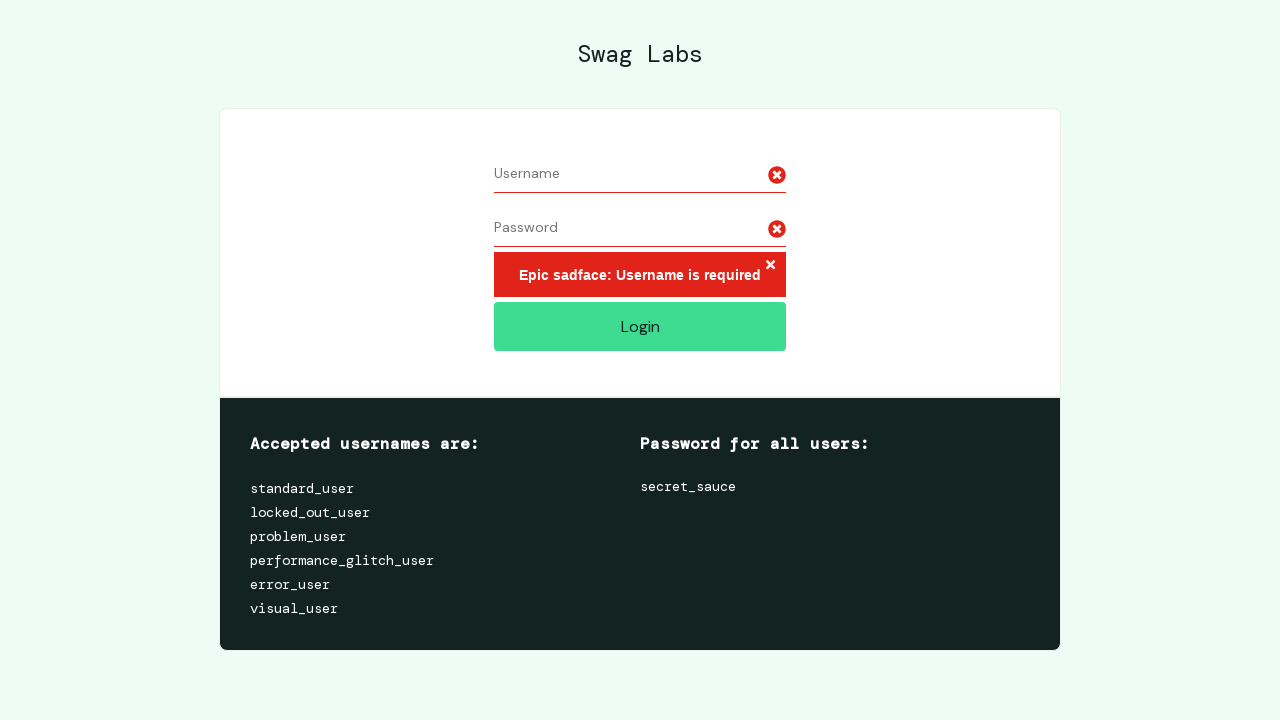

Error message element appeared
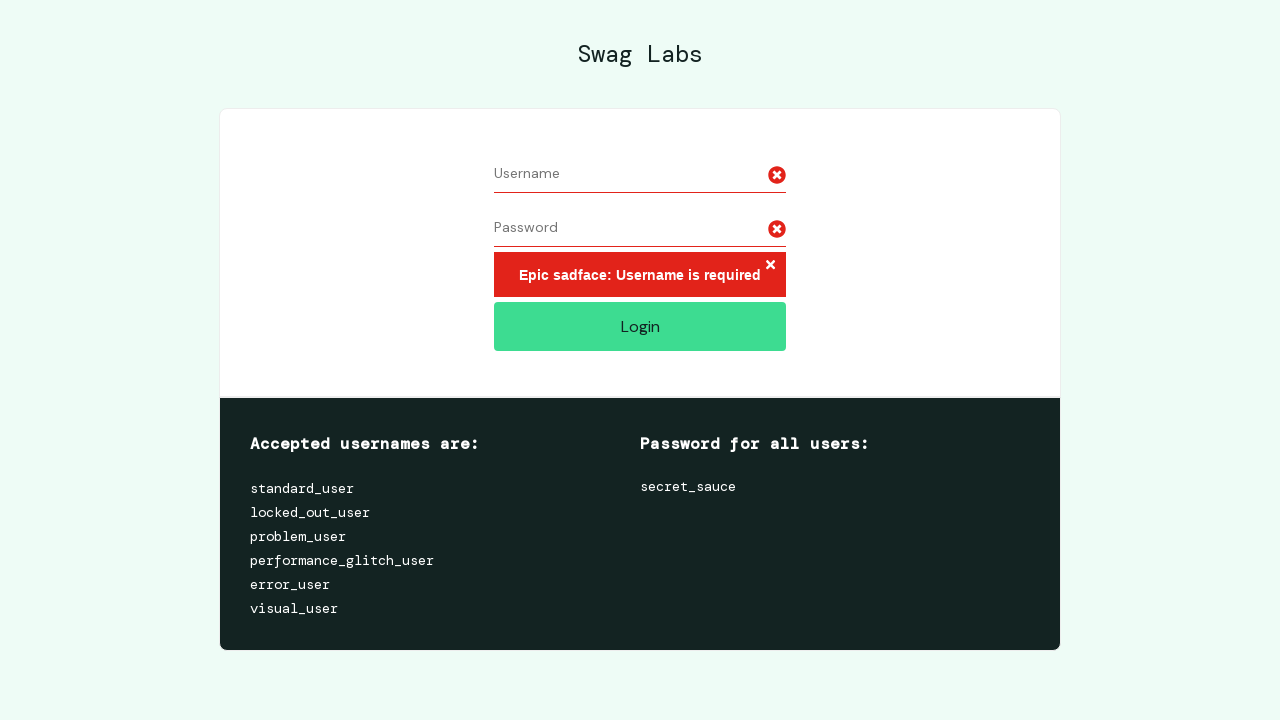

Retrieved error message text: 'Epic sadface: Username is required'
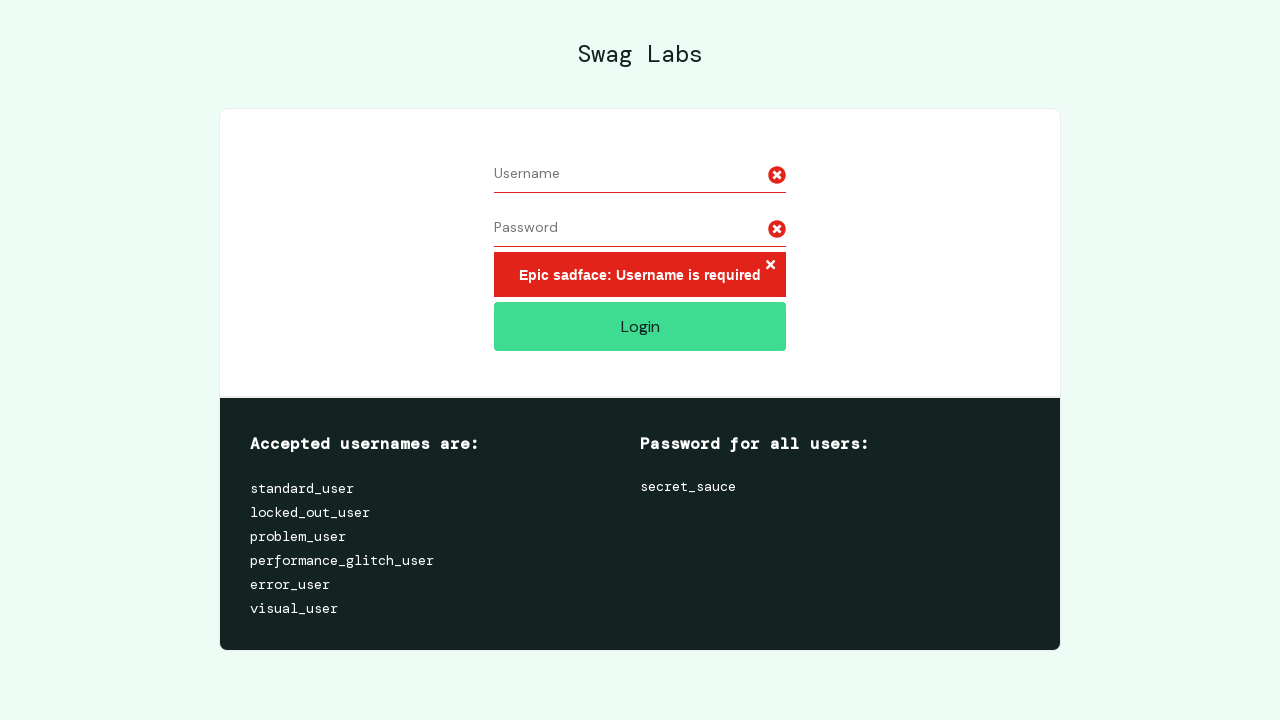

Verified 'Username is required' error message is present
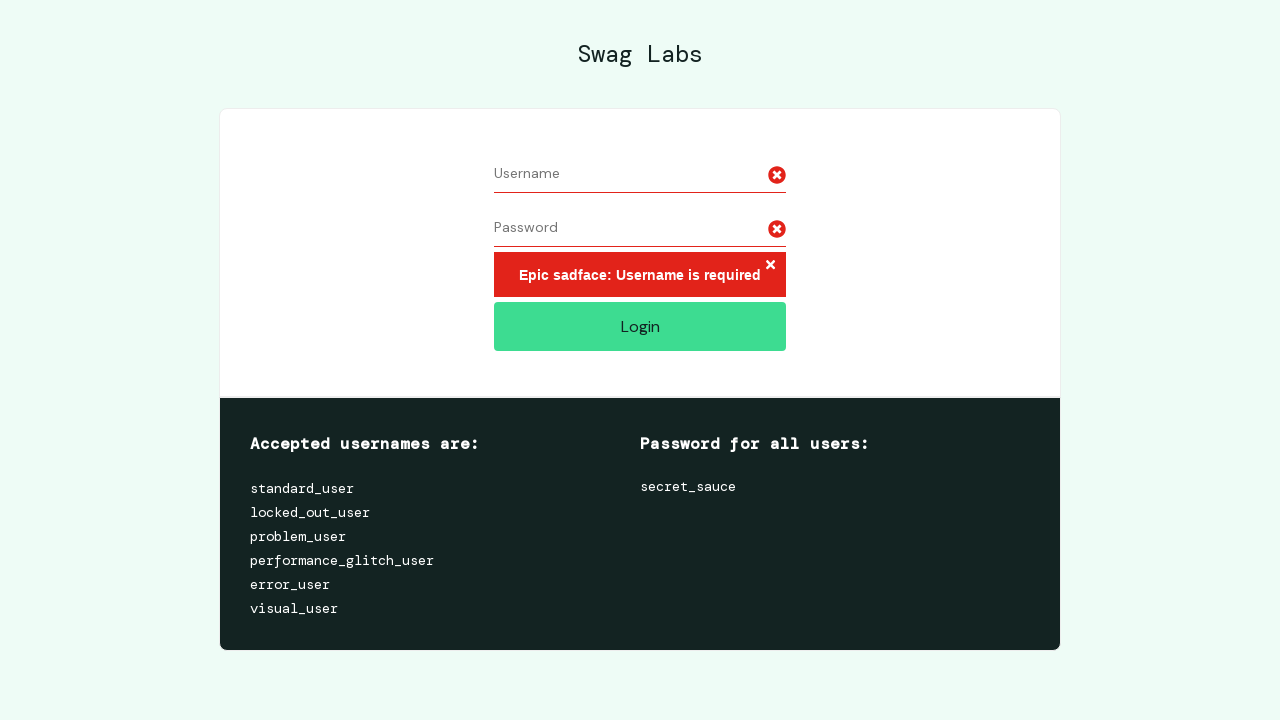

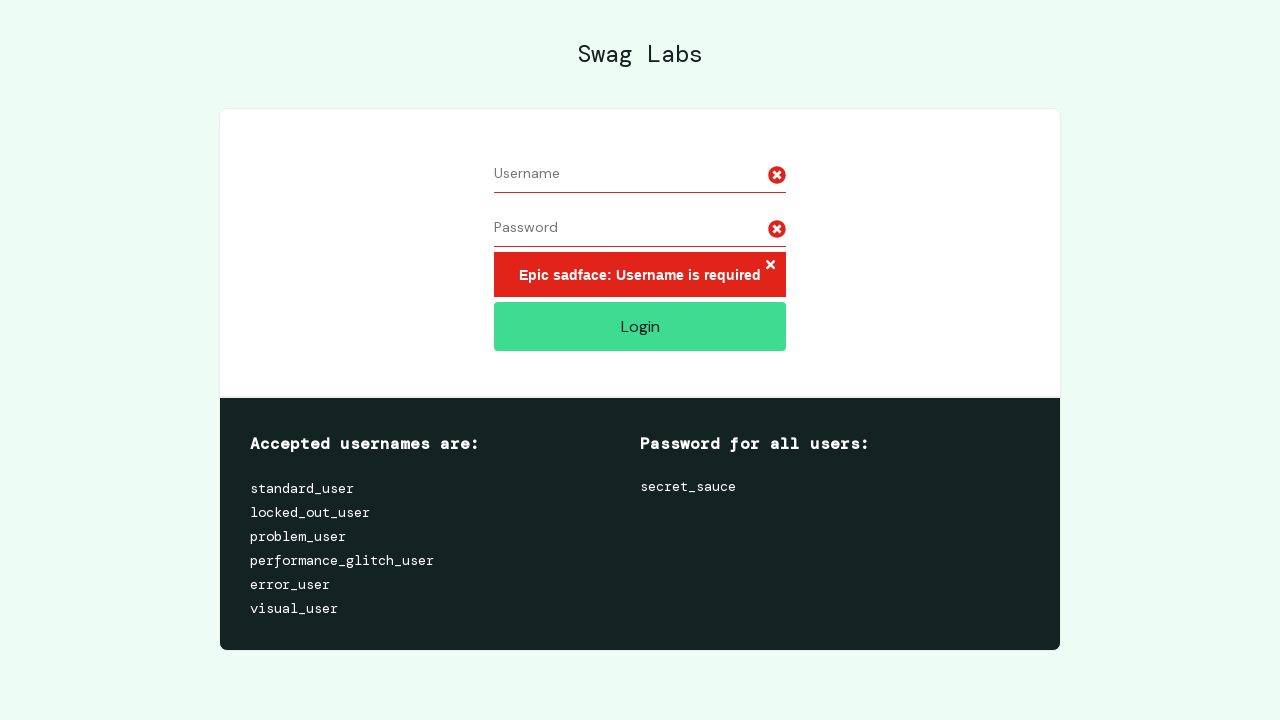